Tests CSS selector functionality by filling a form field using different CSS selector strategies

Starting URL: https://www.hyrtutorials.com/p/css-selectors-practice.html

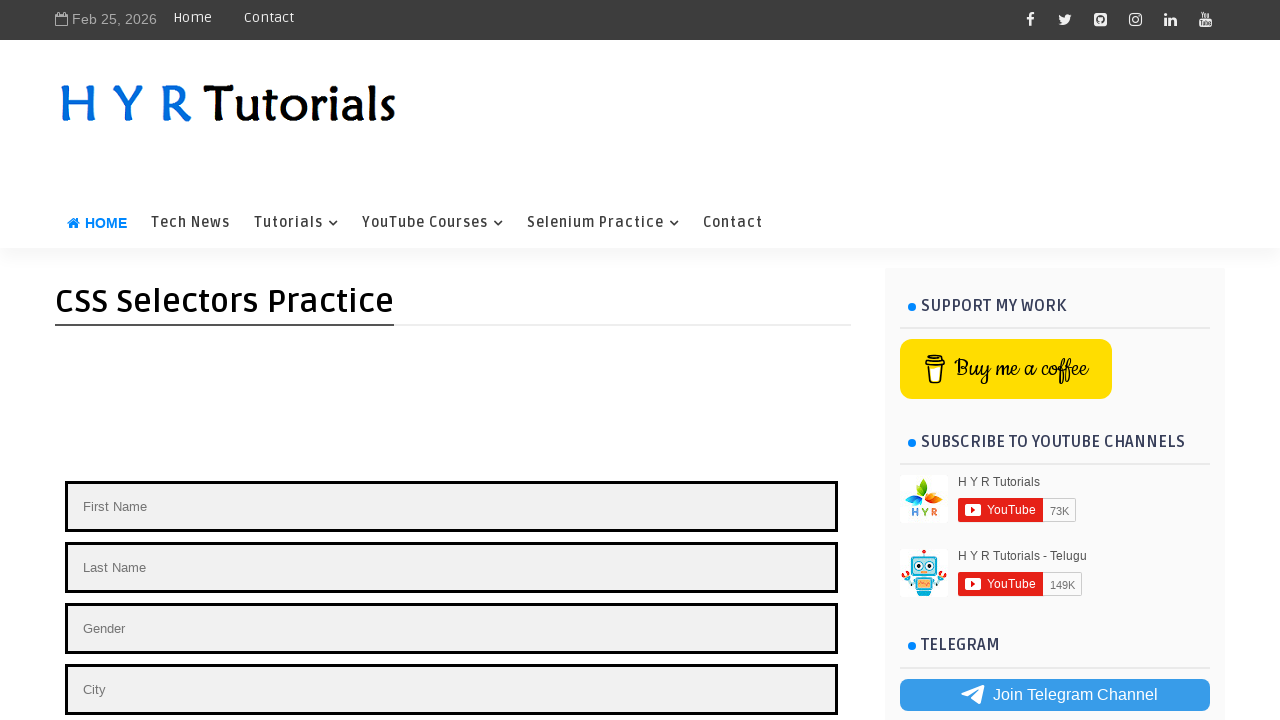

Filled firstName field with 'Hello ' using ID selector on #firstName
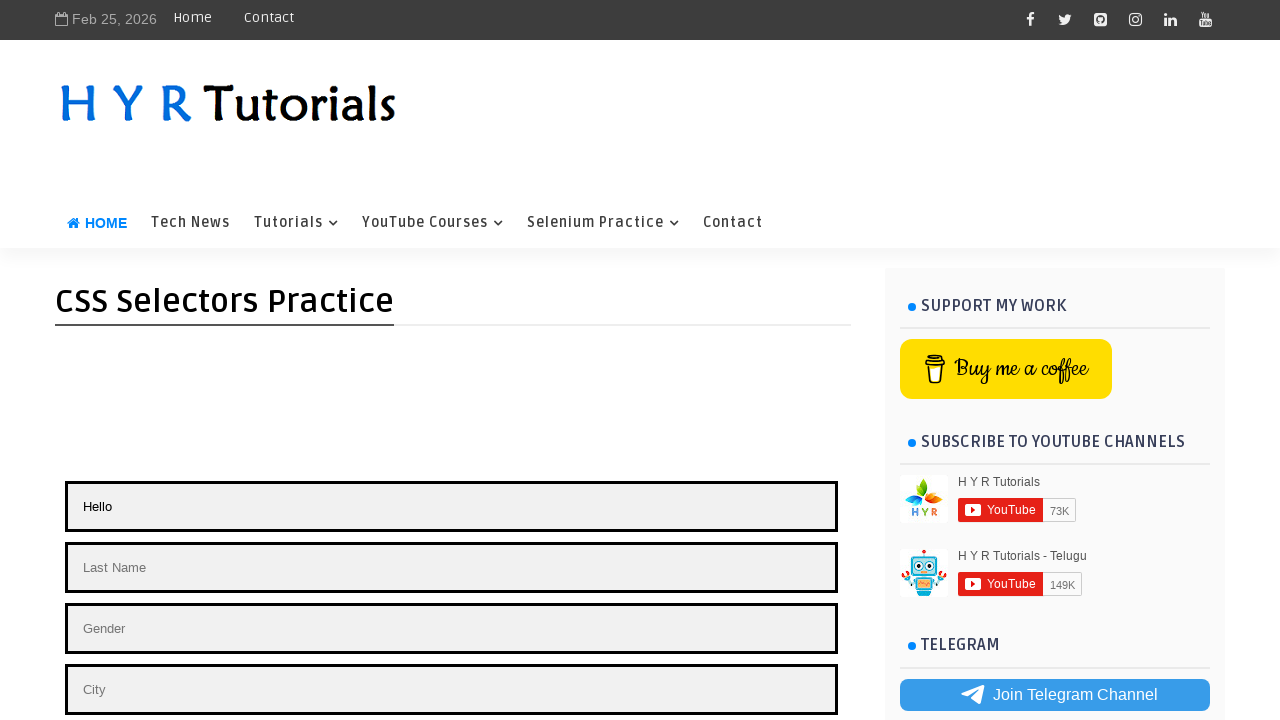

Filled firstName field with 'namaste ' using element#id selector on input#firstName
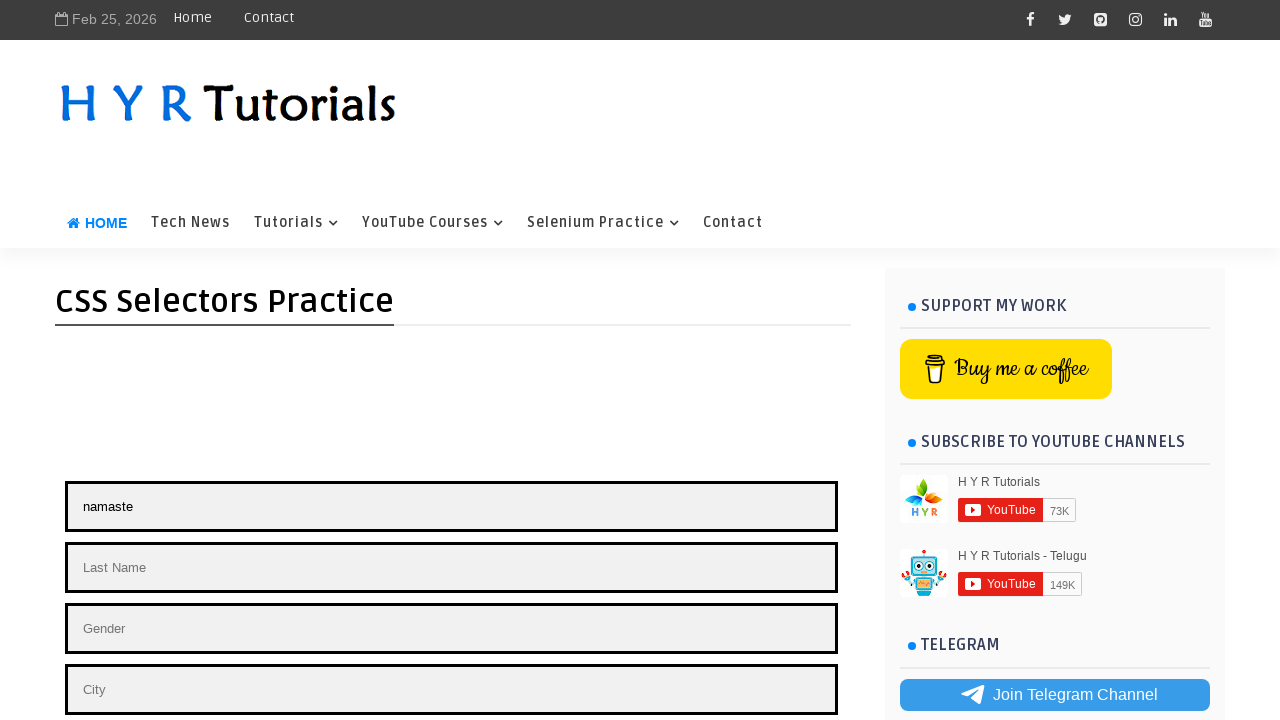

Filled firstName field with 'brother ' using class selector on input.name
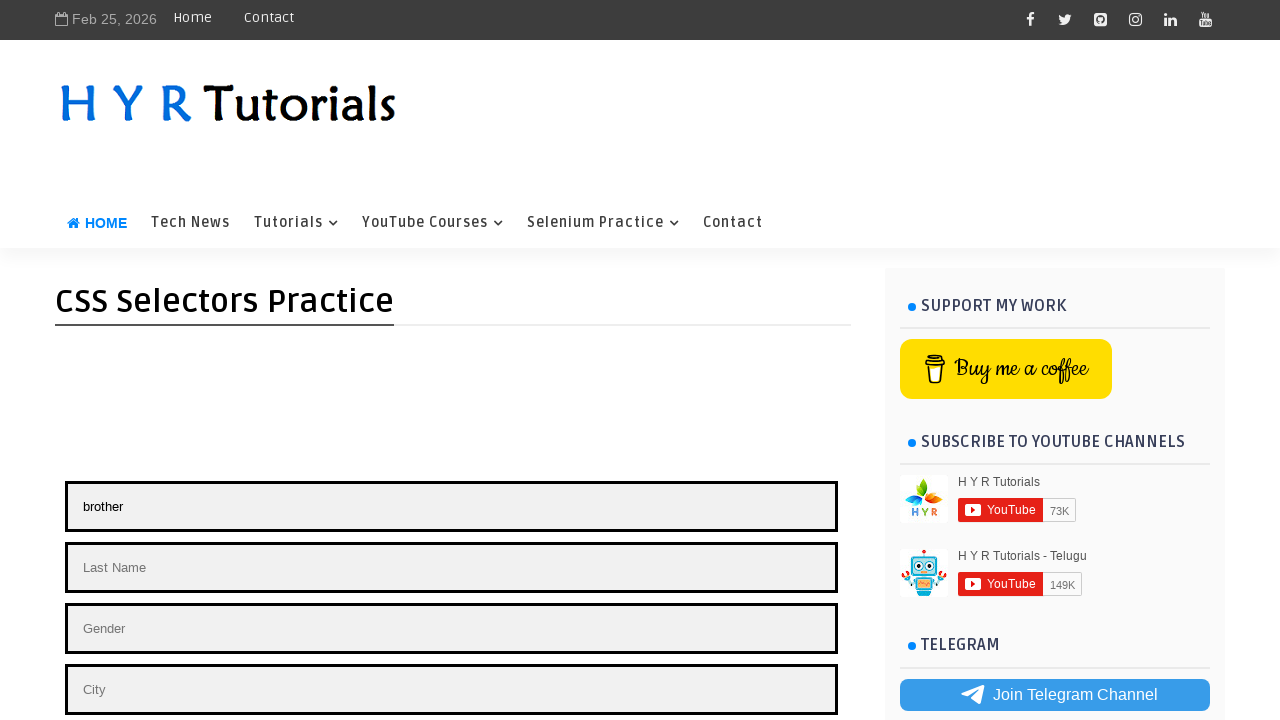

Filled firstName field with 'neekosame ' using attribute selector on input[id=firstName]
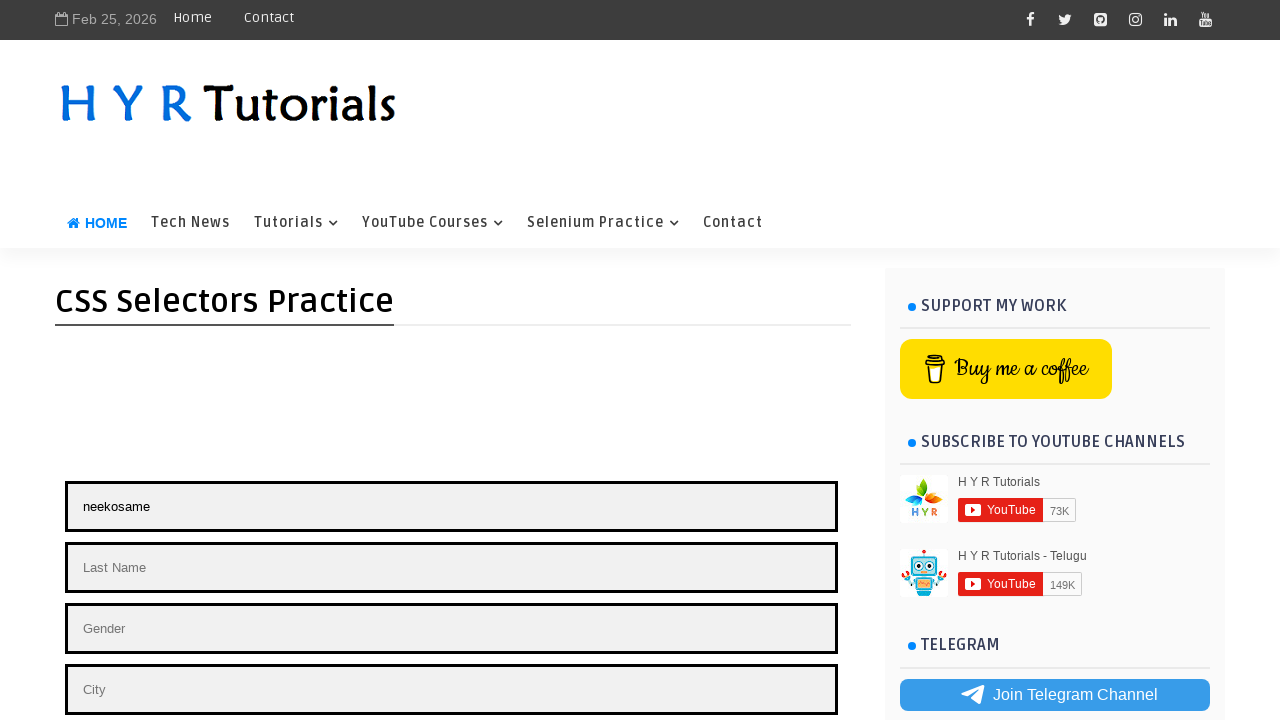

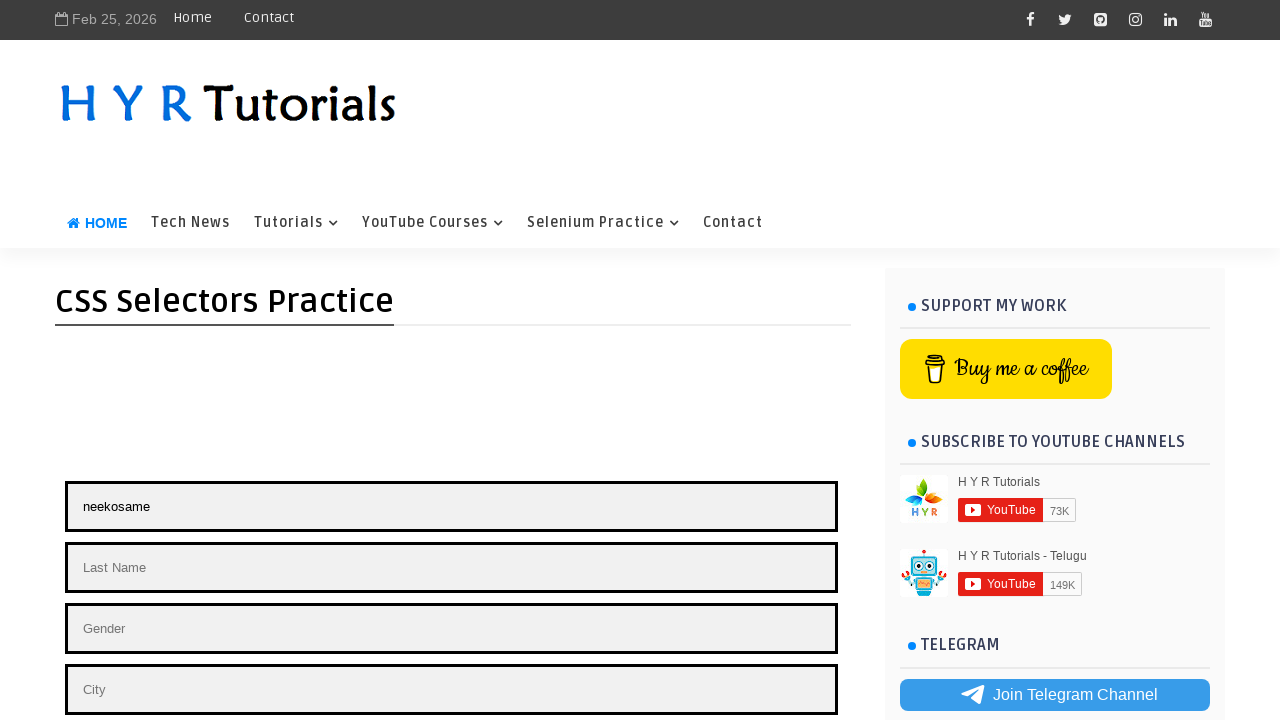